Tests that the Clear completed button displays correct text

Starting URL: https://demo.playwright.dev/todomvc

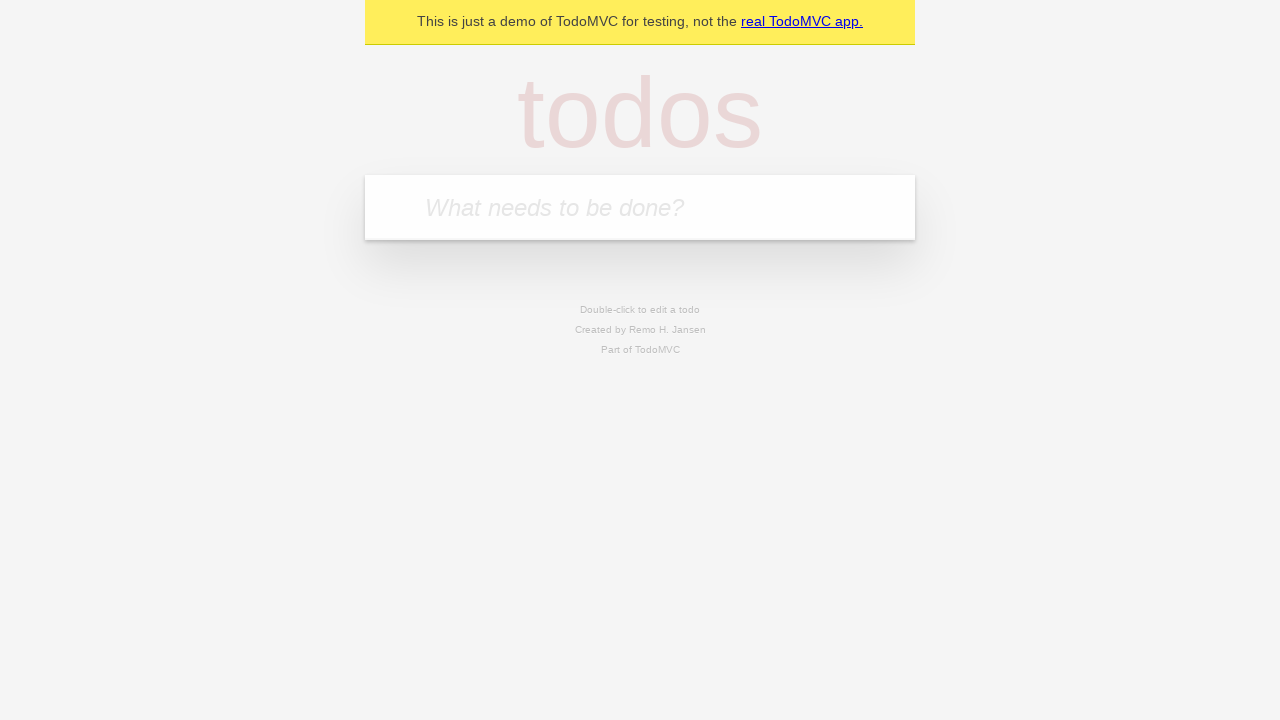

Filled todo input with 'buy some cheese' on internal:attr=[placeholder="What needs to be done?"i]
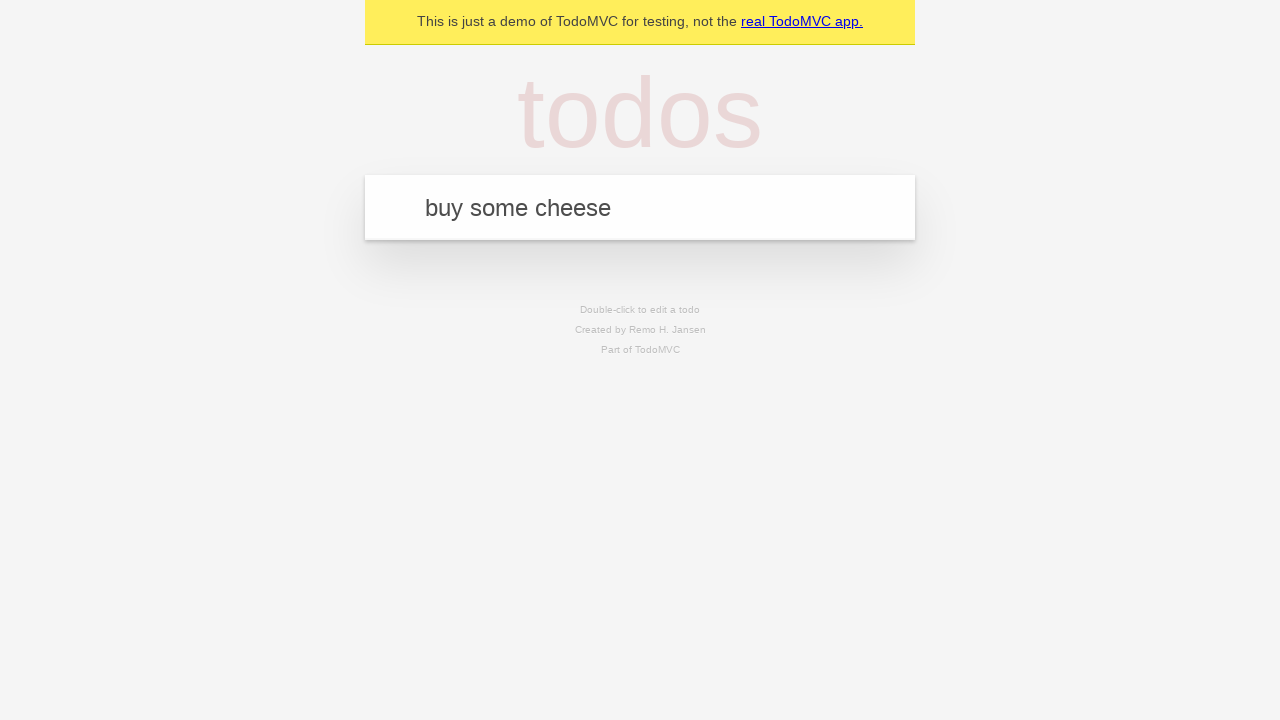

Pressed Enter to add todo 'buy some cheese' on internal:attr=[placeholder="What needs to be done?"i]
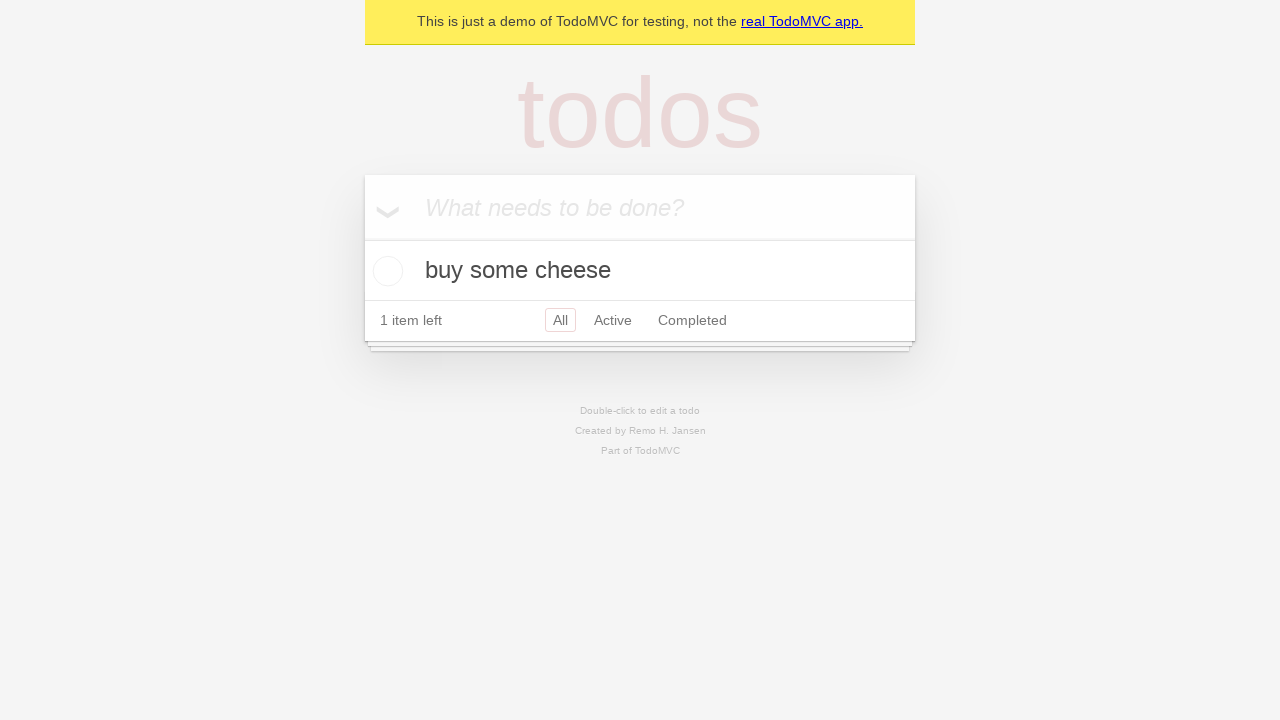

Filled todo input with 'feed the cat' on internal:attr=[placeholder="What needs to be done?"i]
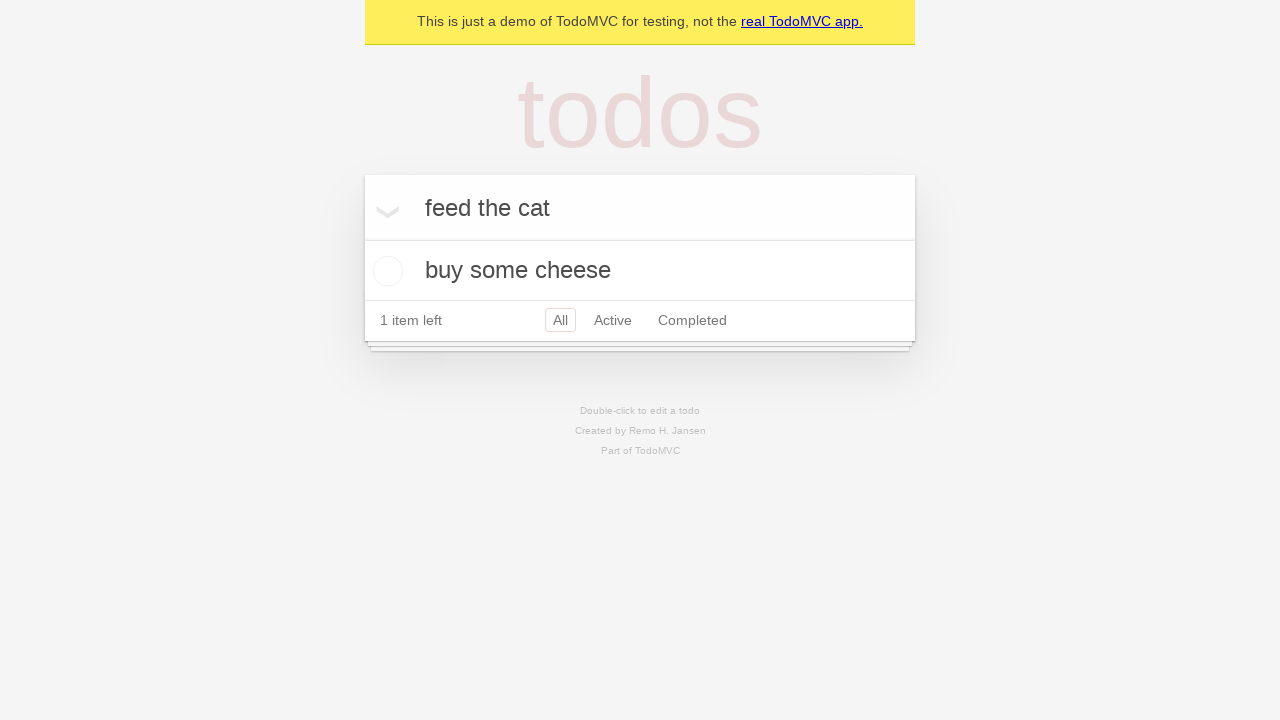

Pressed Enter to add todo 'feed the cat' on internal:attr=[placeholder="What needs to be done?"i]
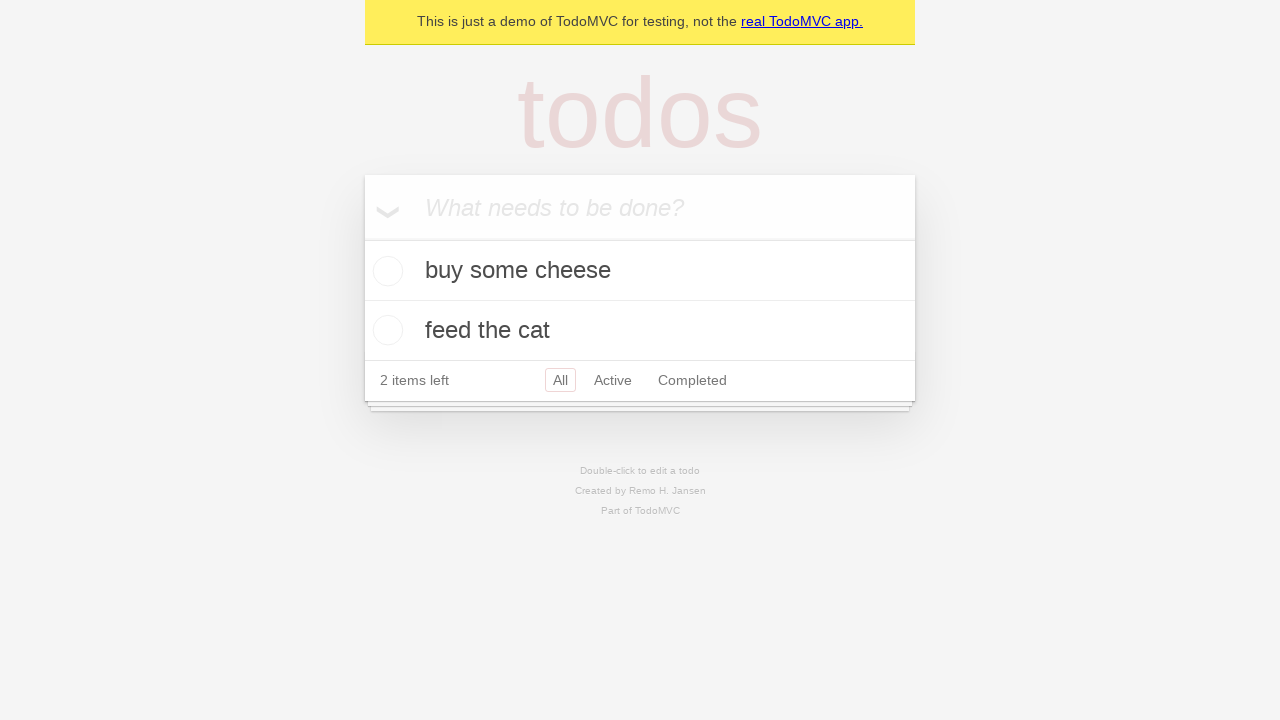

Filled todo input with 'book a doctors appointment' on internal:attr=[placeholder="What needs to be done?"i]
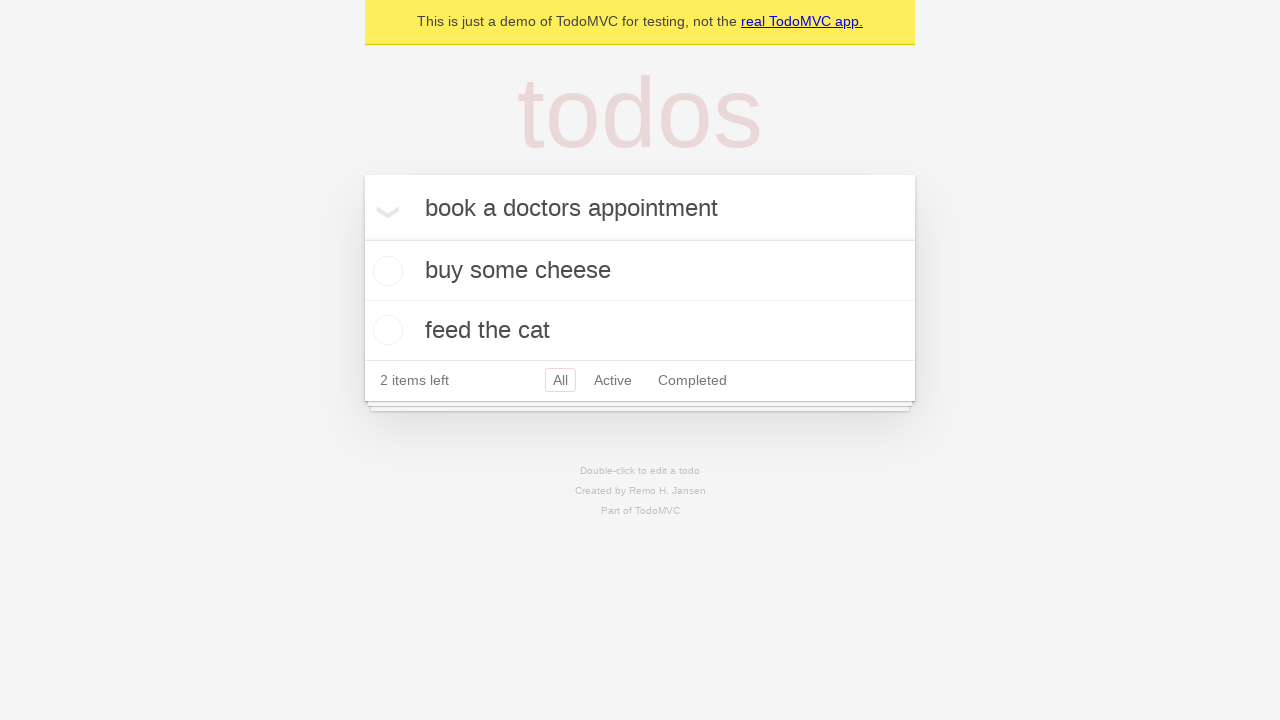

Pressed Enter to add todo 'book a doctors appointment' on internal:attr=[placeholder="What needs to be done?"i]
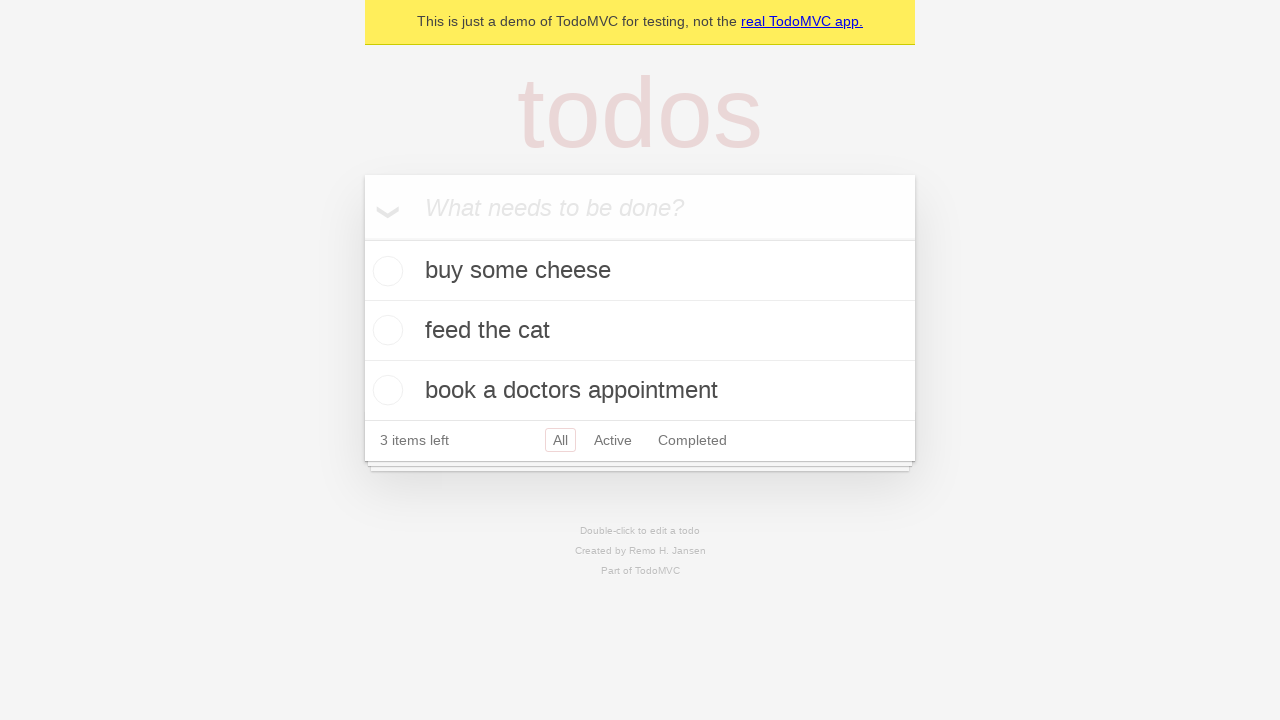

Checked the first todo item at (385, 271) on .todo-list li .toggle >> nth=0
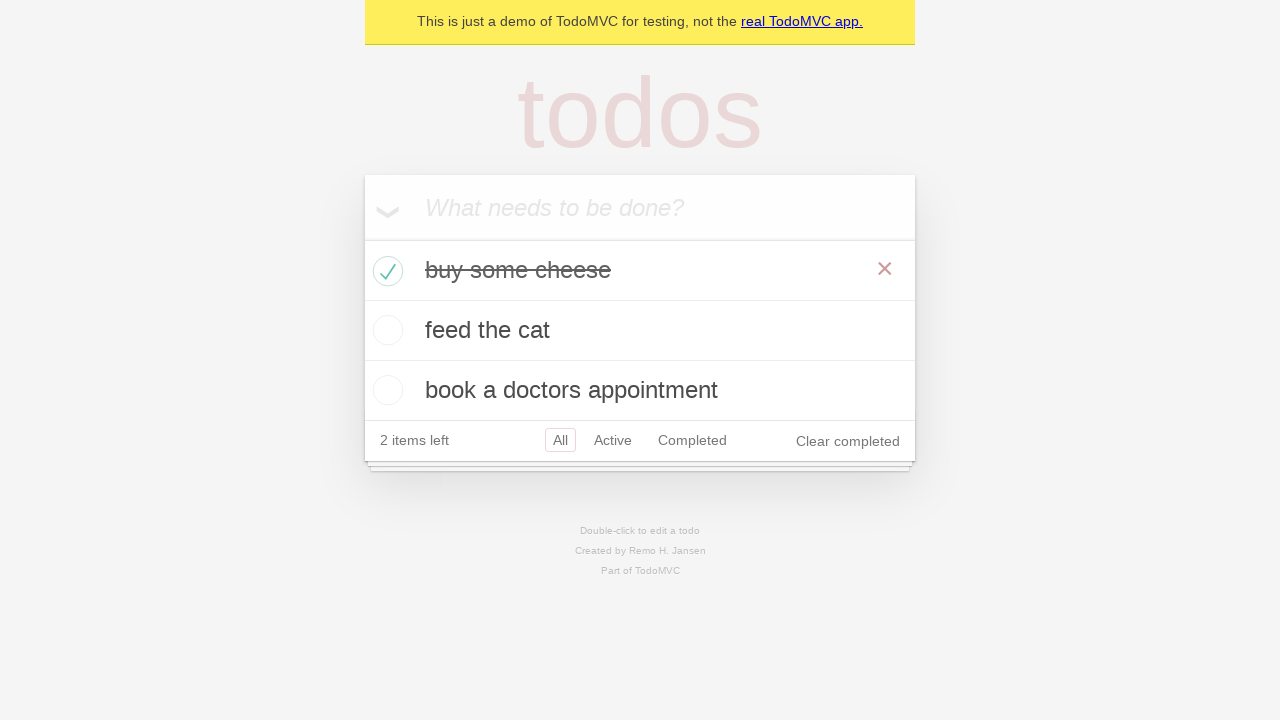

Clear completed button is now visible
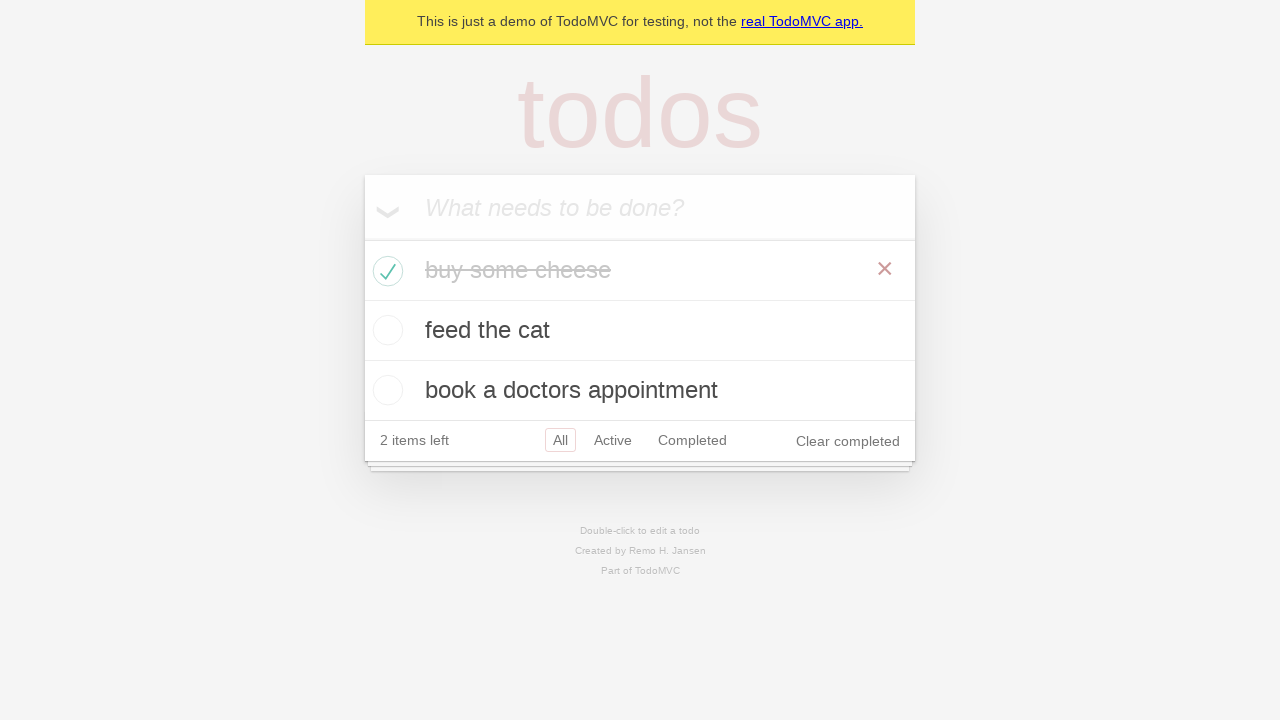

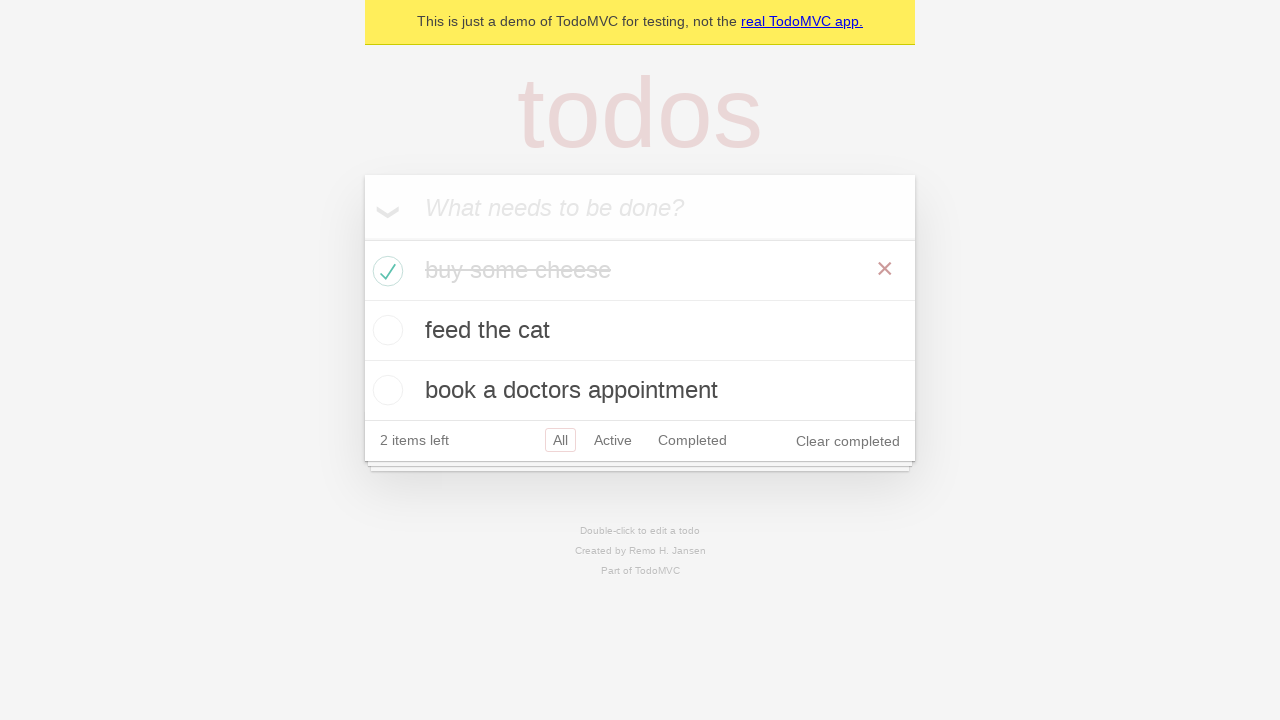